Tests clearing the complete state of all items by checking and unchecking the toggle all checkbox

Starting URL: https://demo.playwright.dev/todomvc

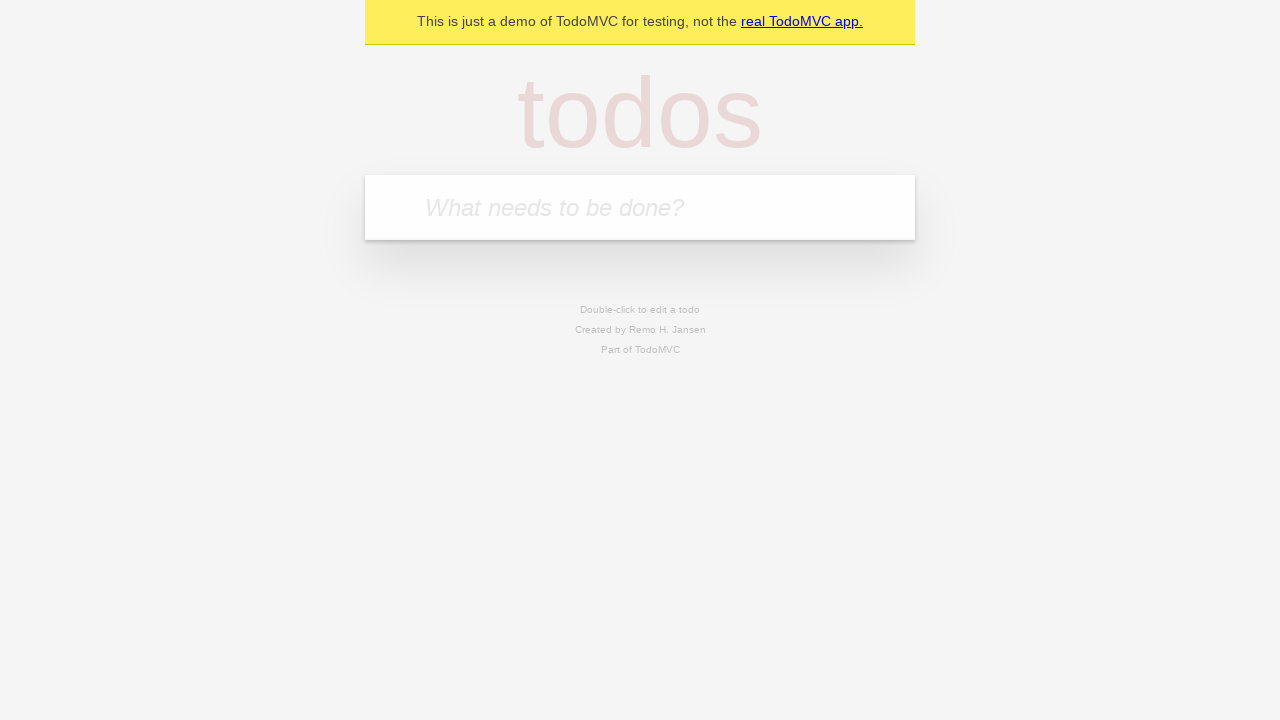

Filled todo input with 'buy some cheese' on internal:attr=[placeholder="What needs to be done?"i]
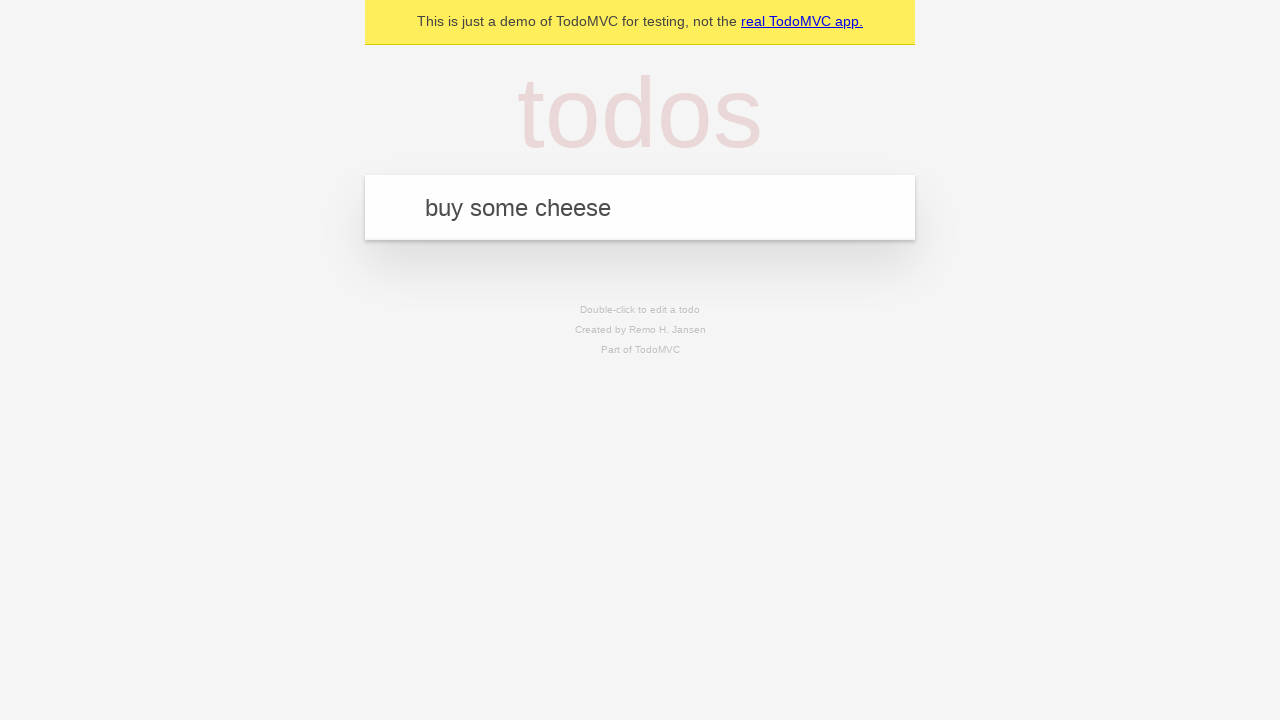

Pressed Enter to add first todo on internal:attr=[placeholder="What needs to be done?"i]
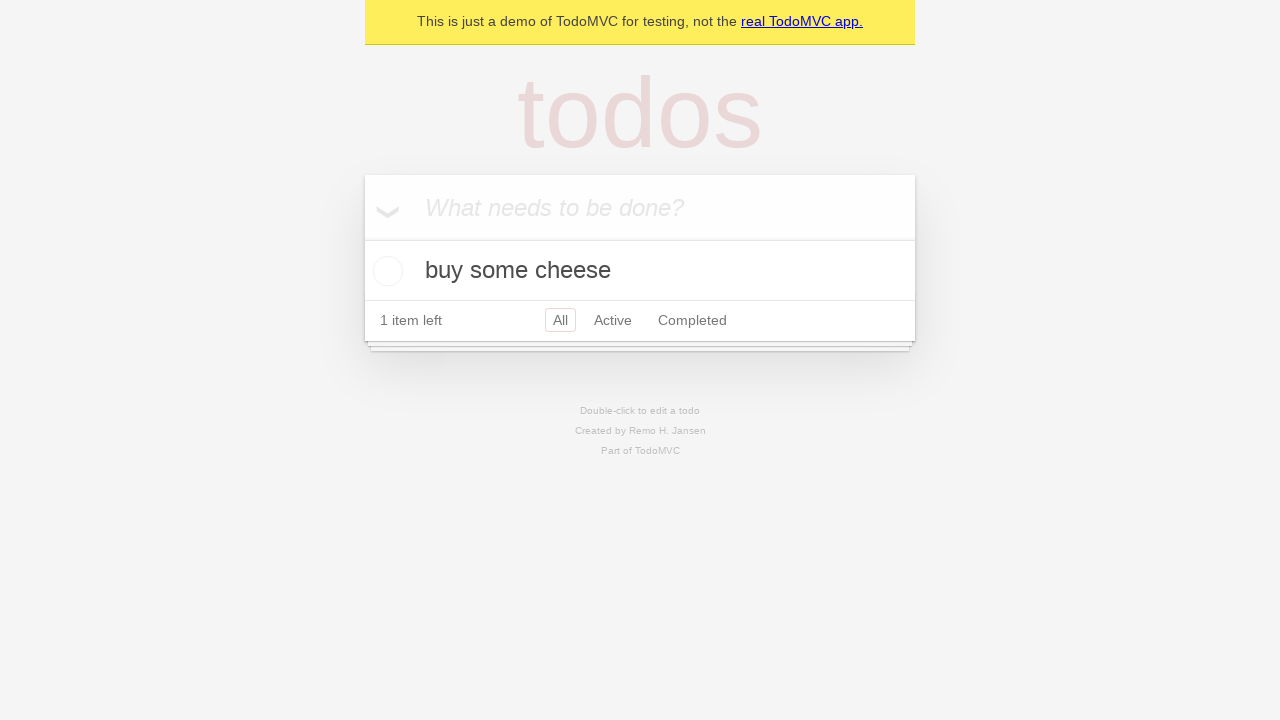

Filled todo input with 'feed the cat' on internal:attr=[placeholder="What needs to be done?"i]
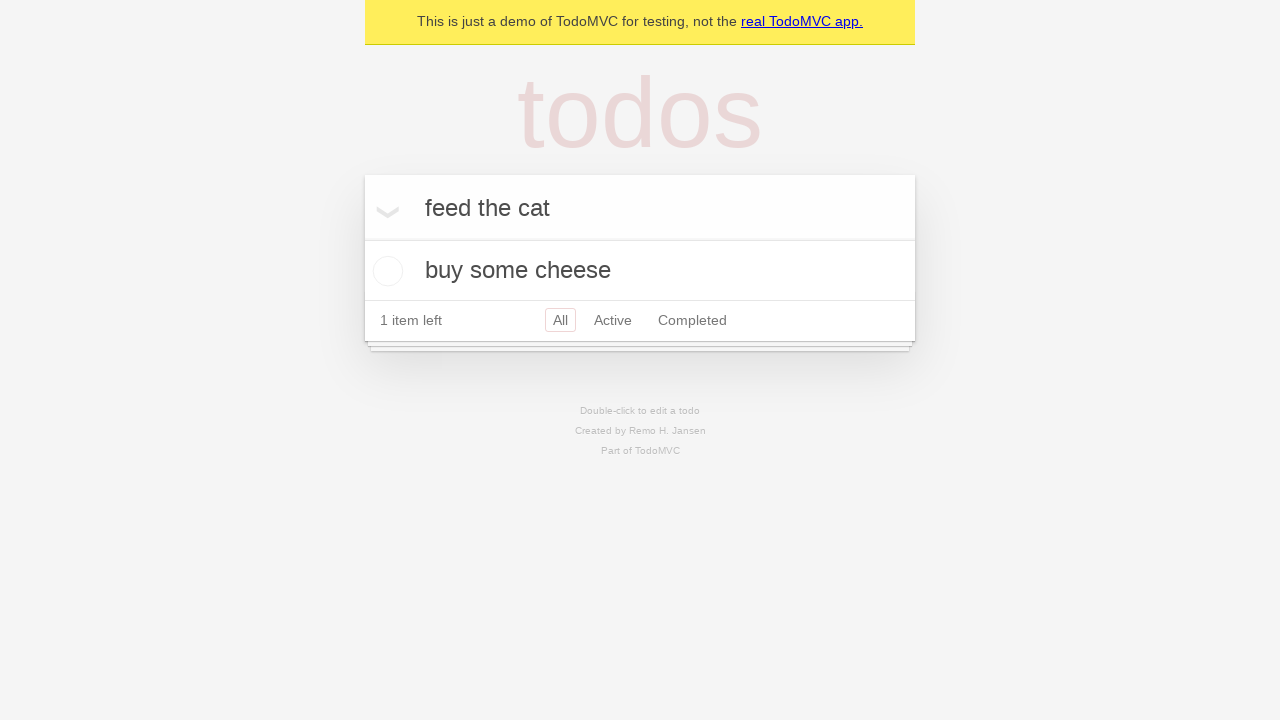

Pressed Enter to add second todo on internal:attr=[placeholder="What needs to be done?"i]
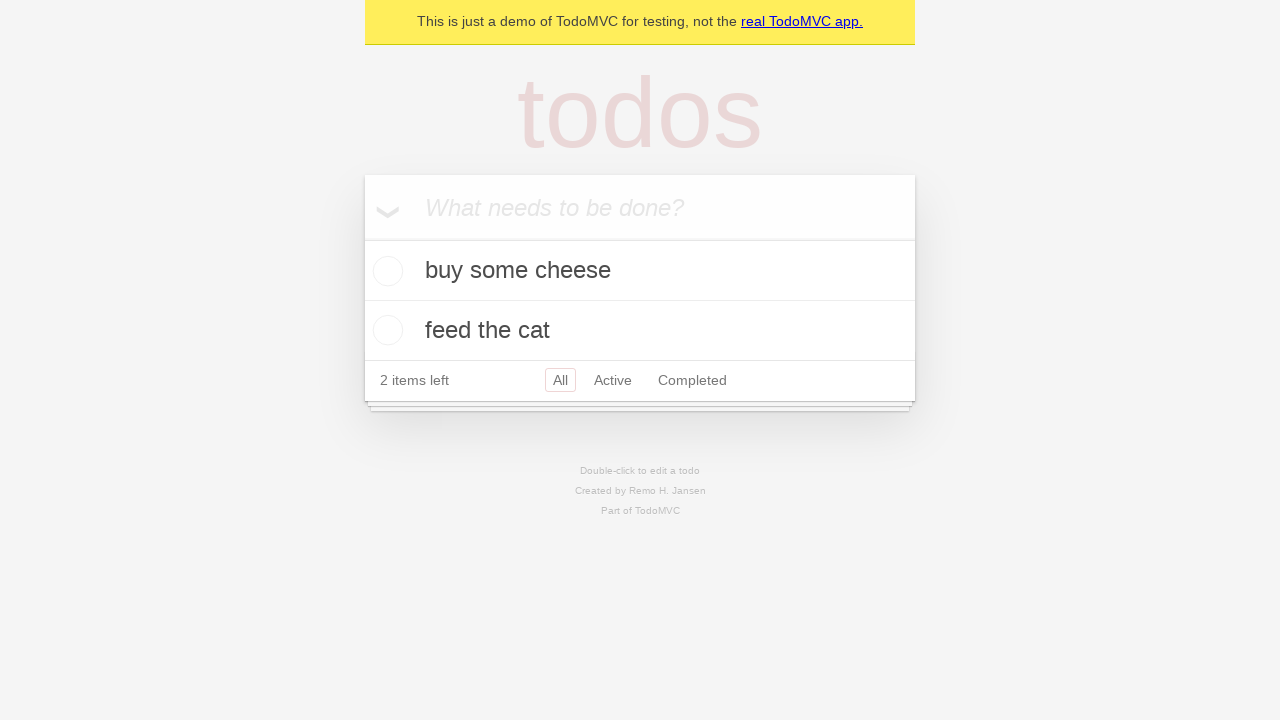

Filled todo input with 'book a doctors appointment' on internal:attr=[placeholder="What needs to be done?"i]
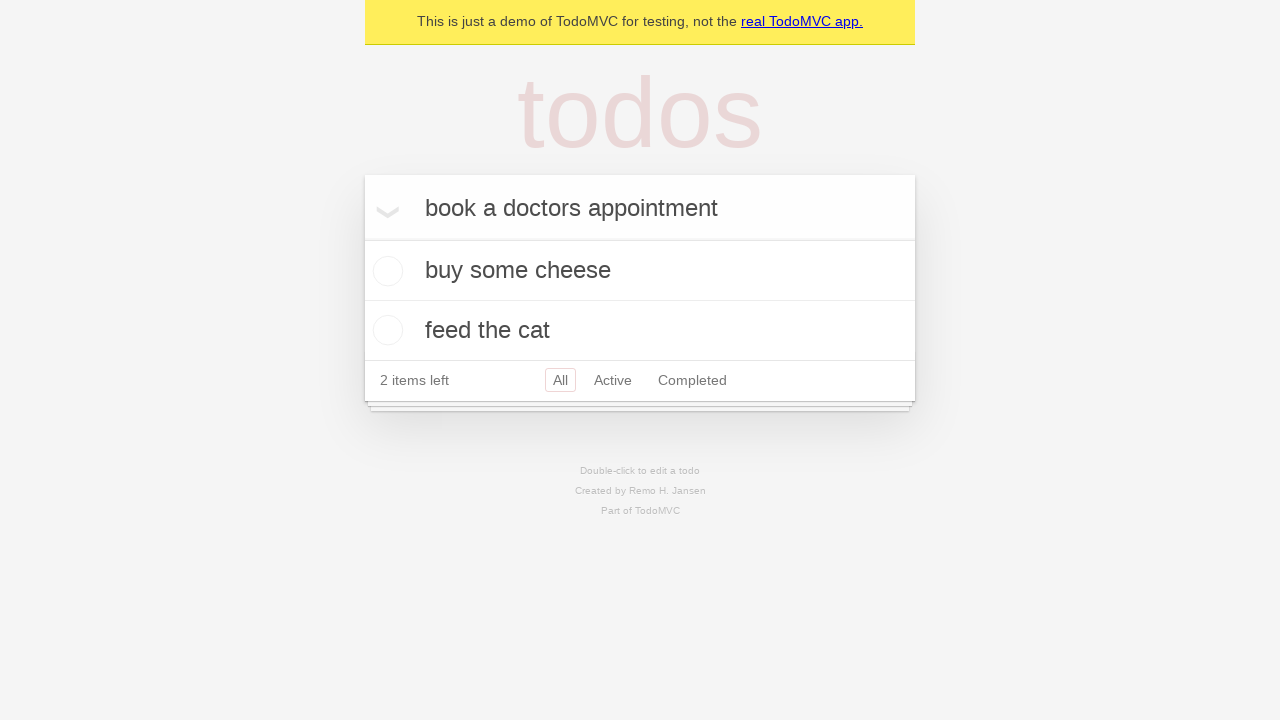

Pressed Enter to add third todo on internal:attr=[placeholder="What needs to be done?"i]
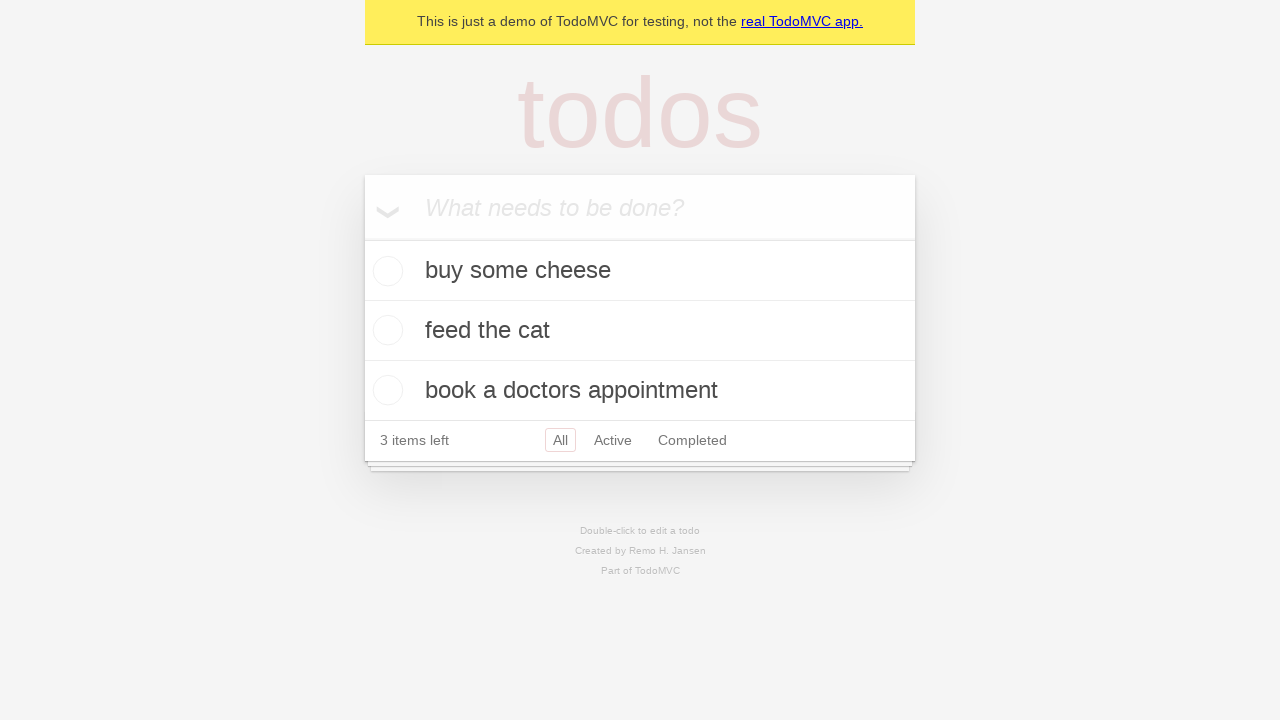

Checked 'Mark all as complete' toggle to mark all todos as complete at (362, 238) on internal:label="Mark all as complete"i
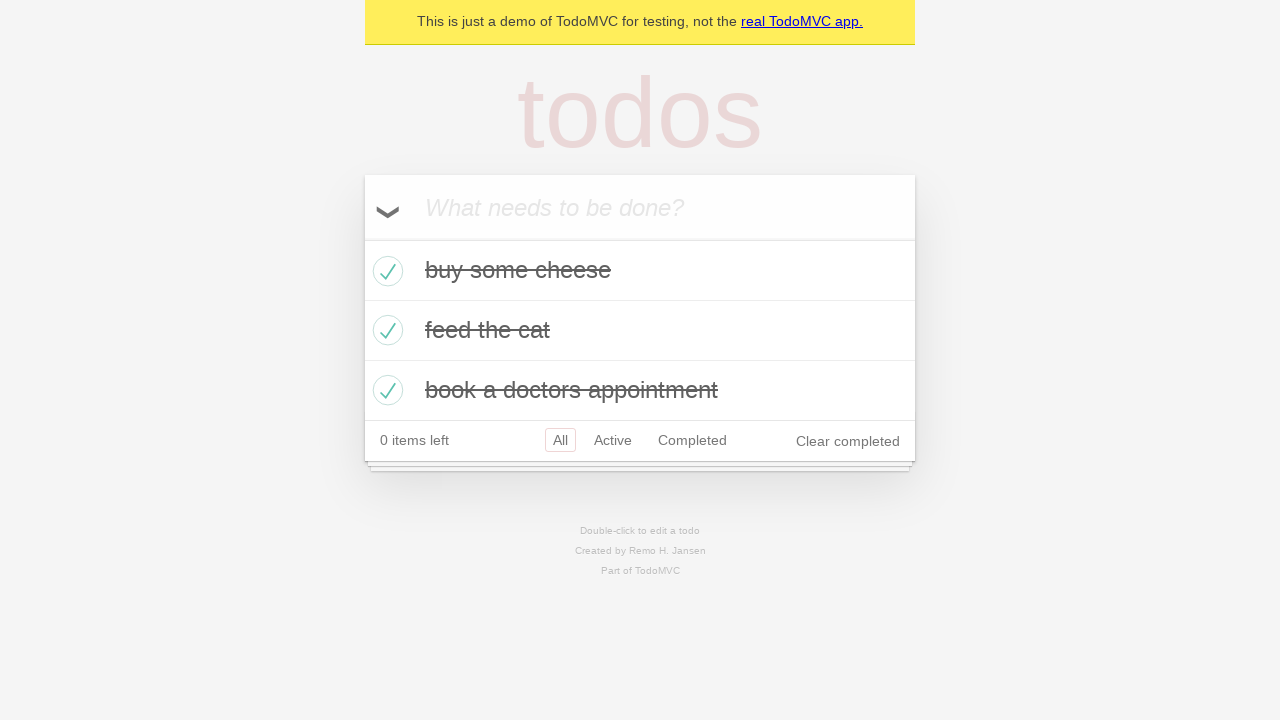

Unchecked 'Mark all as complete' toggle to clear complete state of all todos at (362, 238) on internal:label="Mark all as complete"i
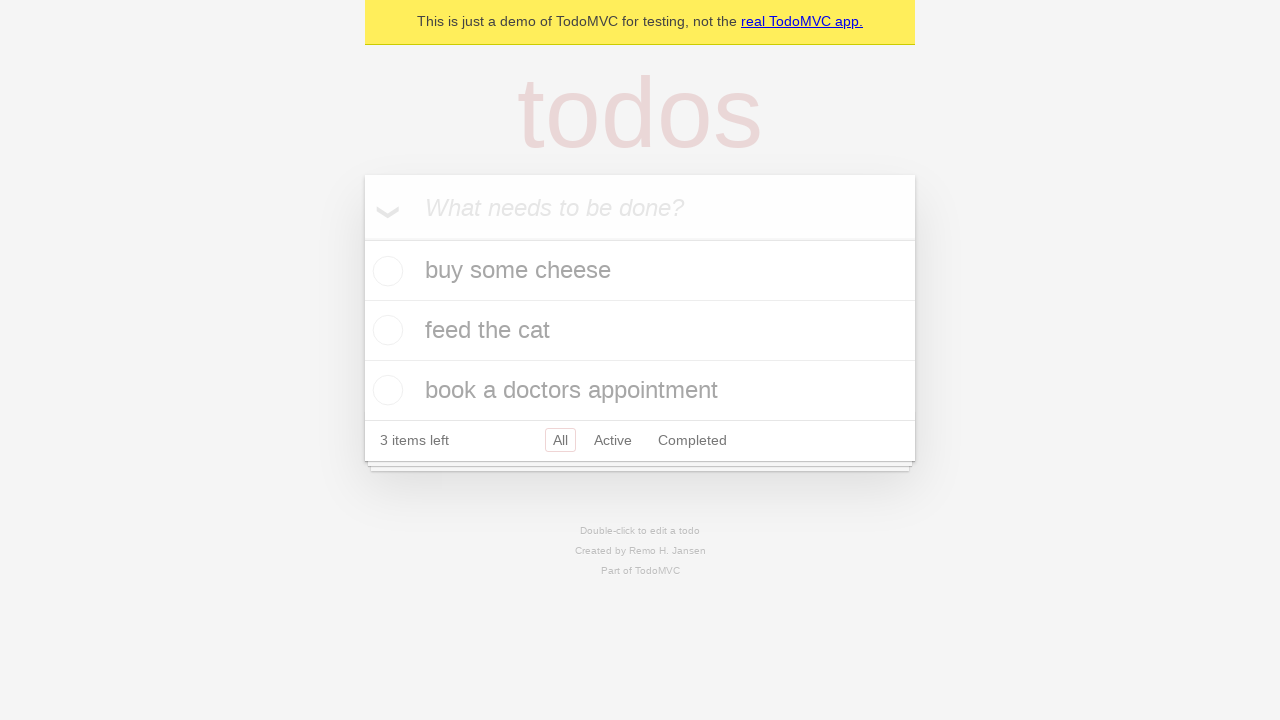

Waited for todo items to be present in the DOM
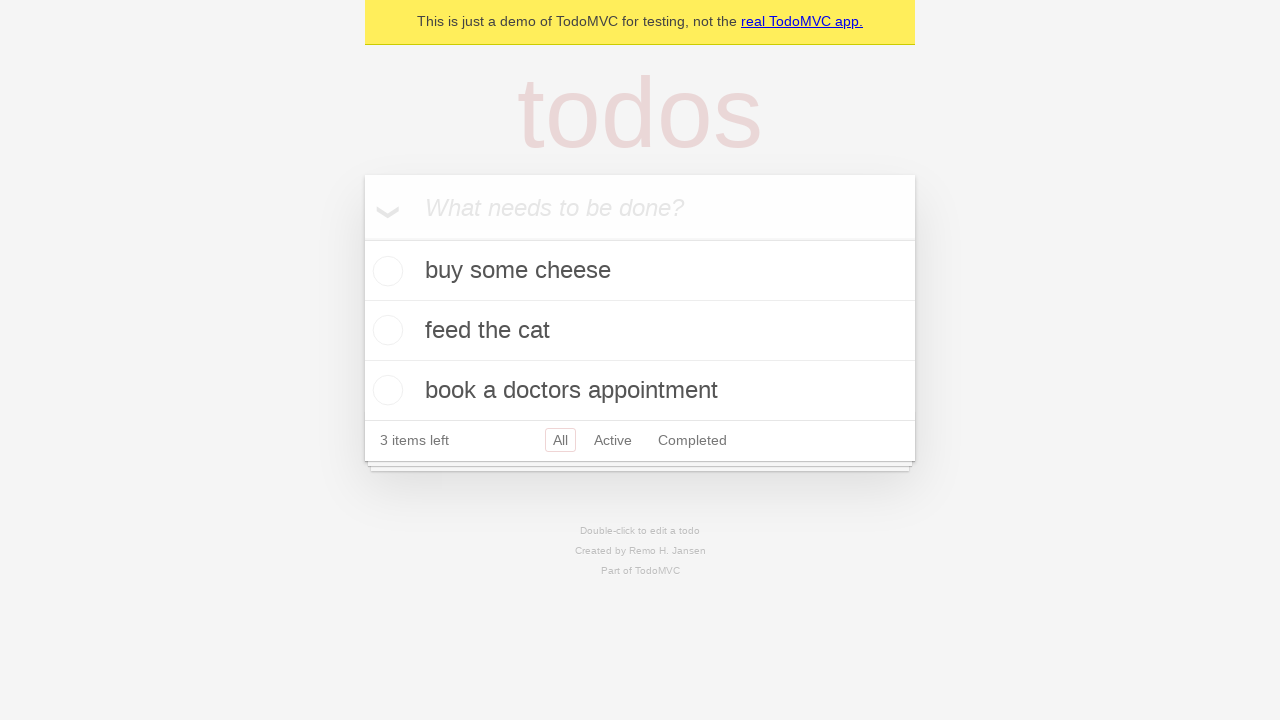

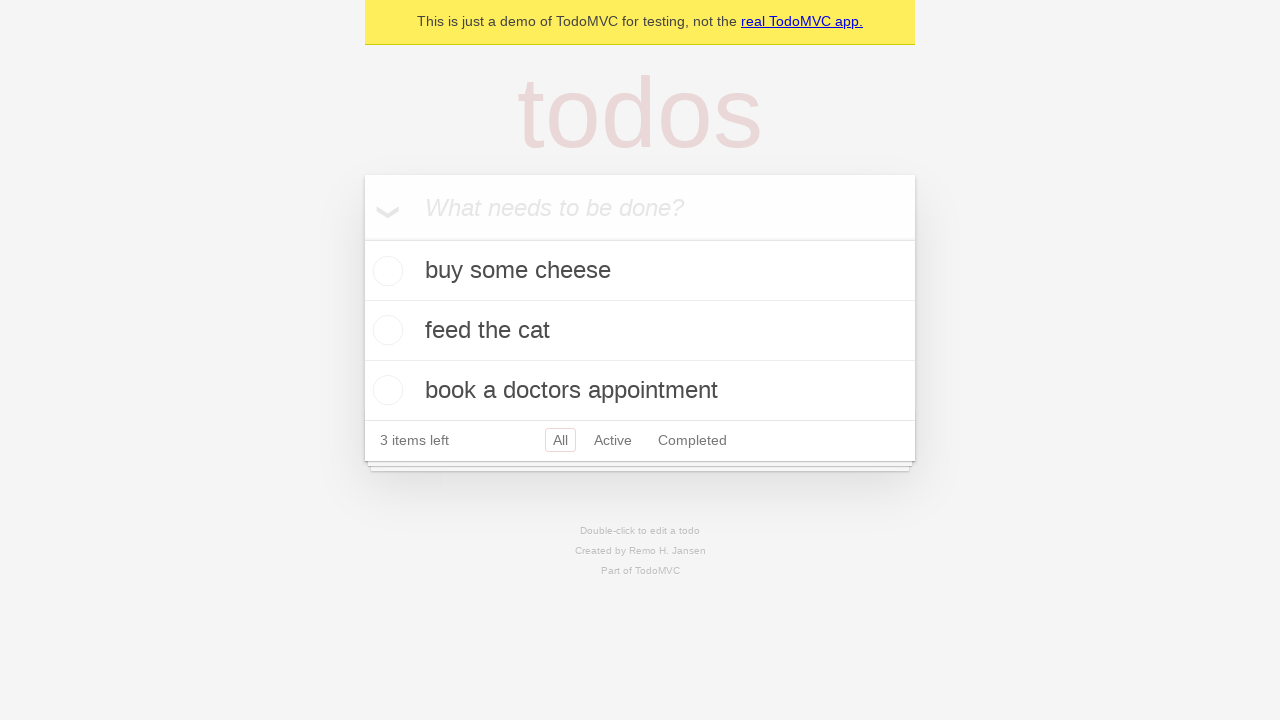